Tests calculator addition by clicking buttons 6 + 8 and verifying result equals 14

Starting URL: https://testpages.eviltester.com/styled/apps/calculator.html

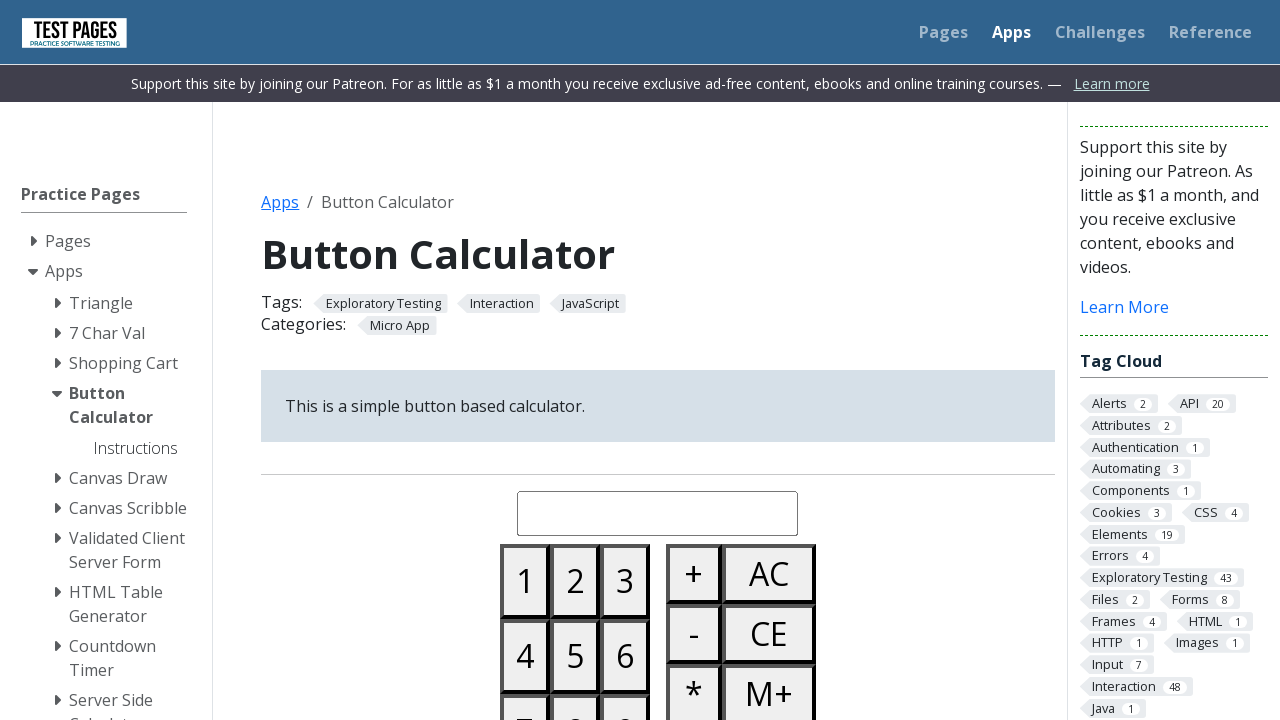

Clicked button 6 at (625, 656) on #button06
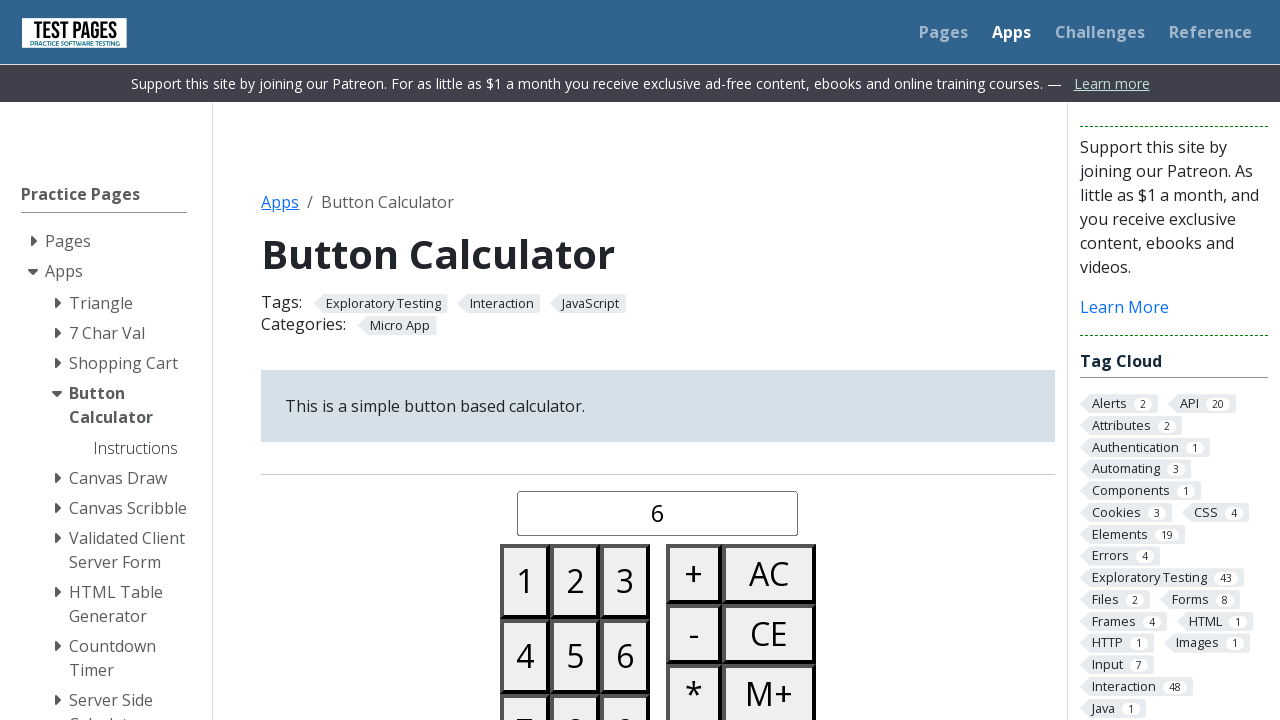

Clicked plus button at (694, 574) on #buttonplus
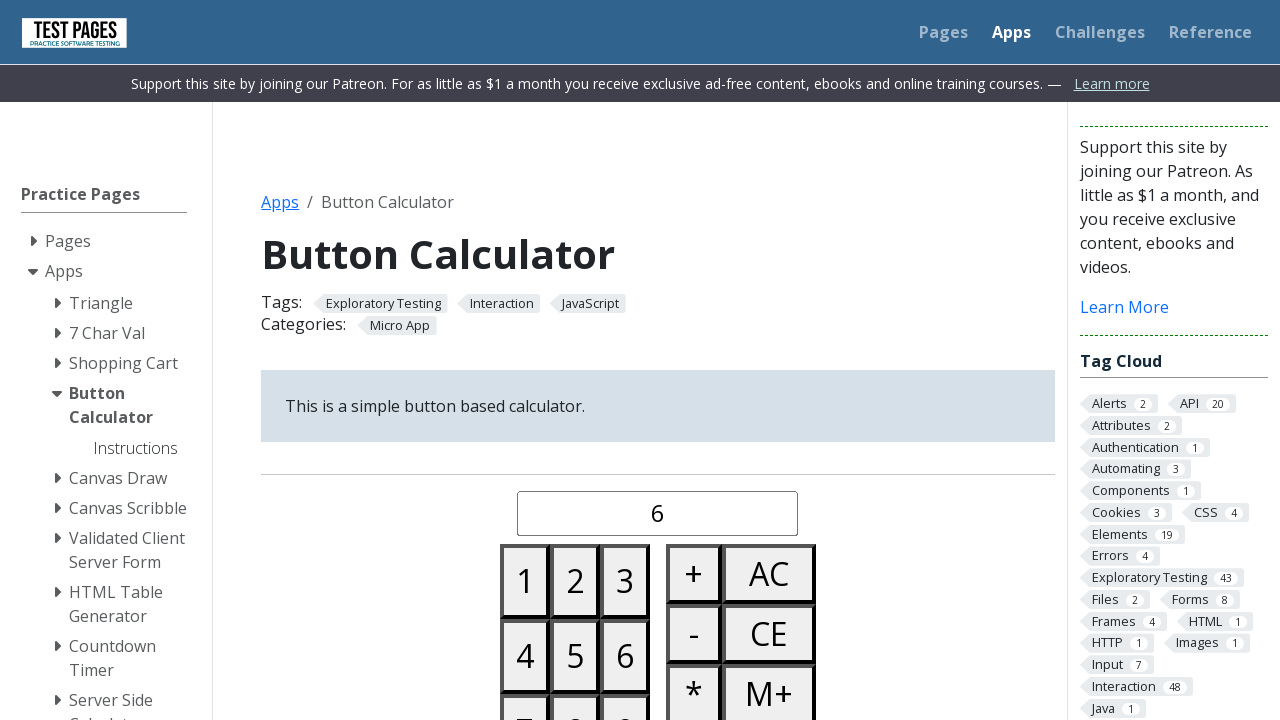

Clicked button 8 at (575, 683) on #button08
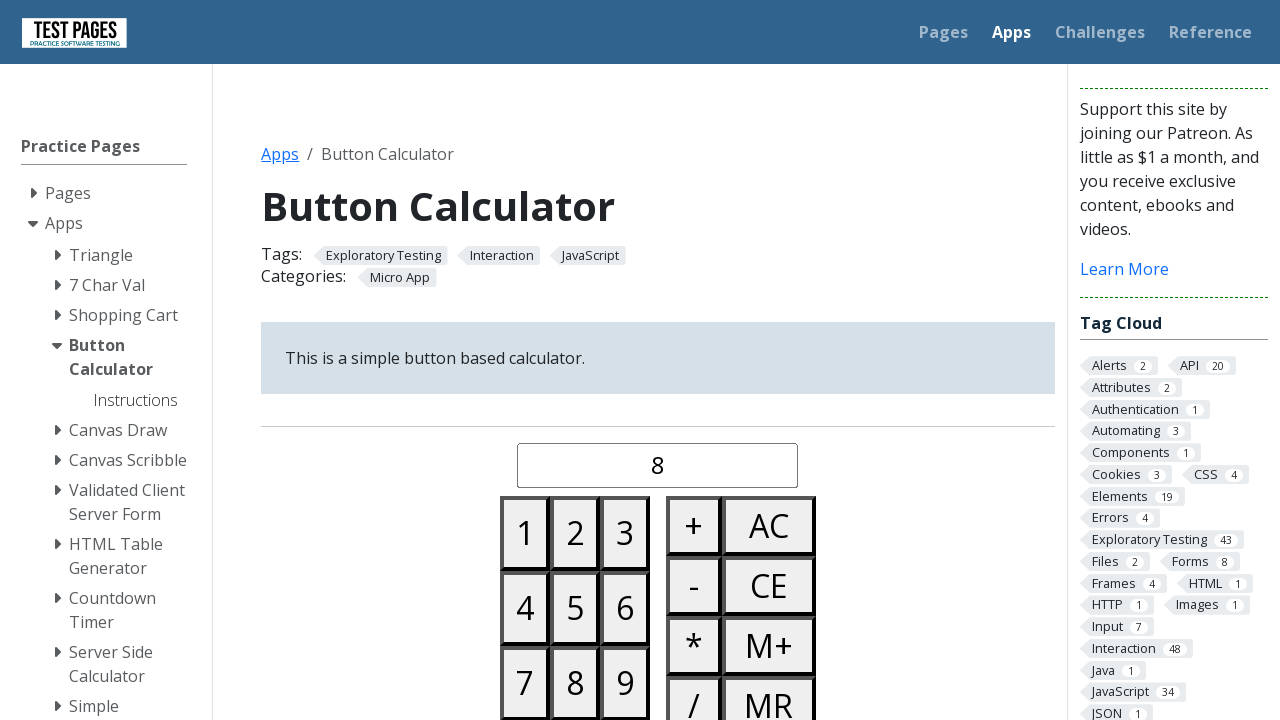

Clicked equals button at (694, 360) on #buttonequals
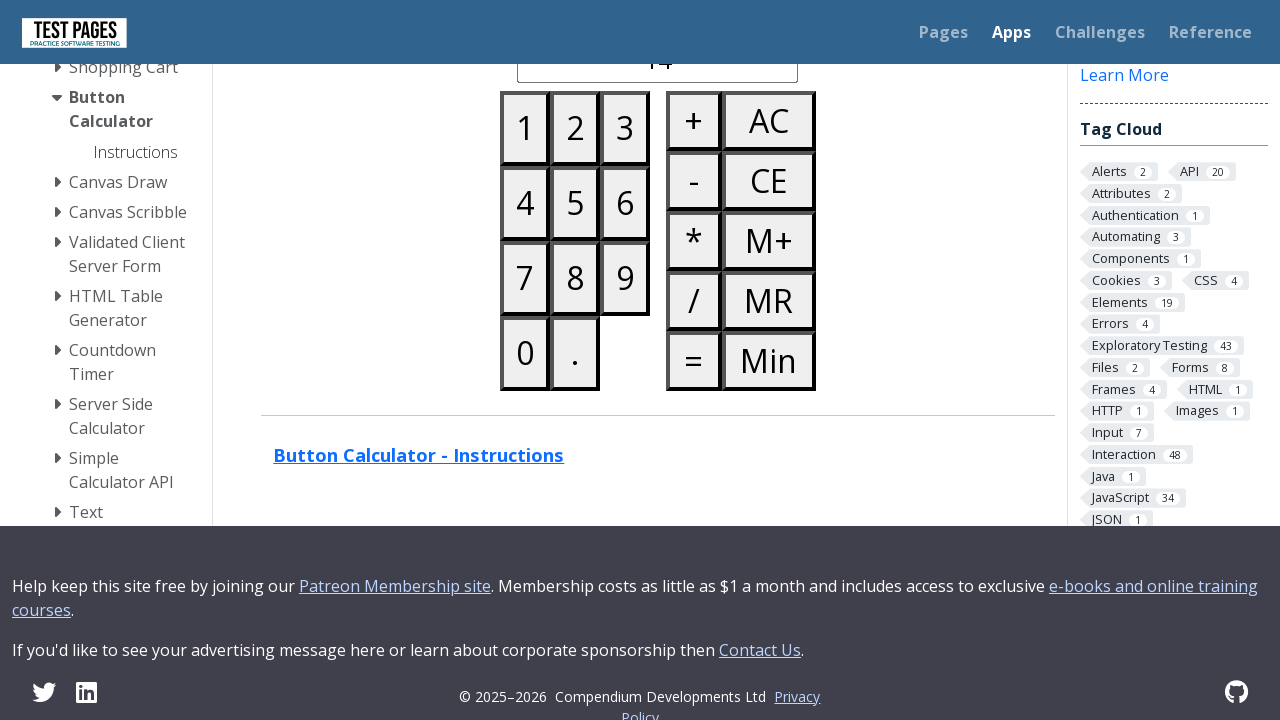

Retrieved calculated result from display
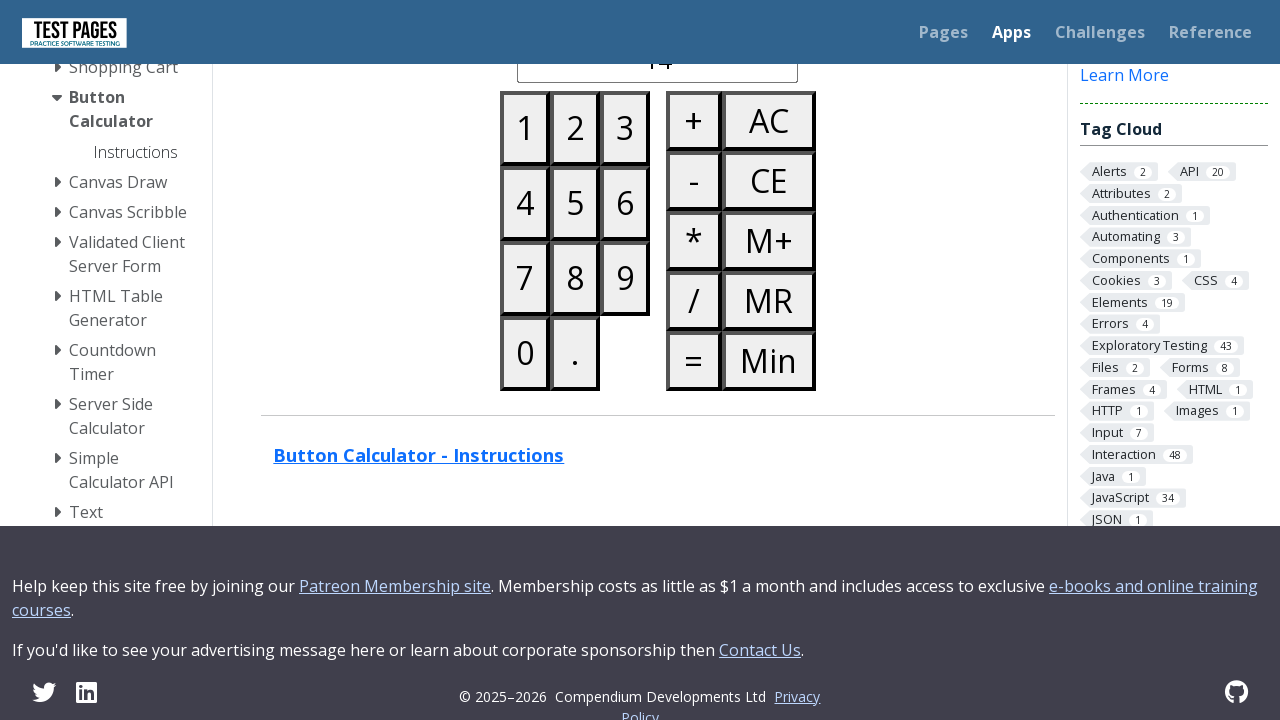

Verified result equals 14
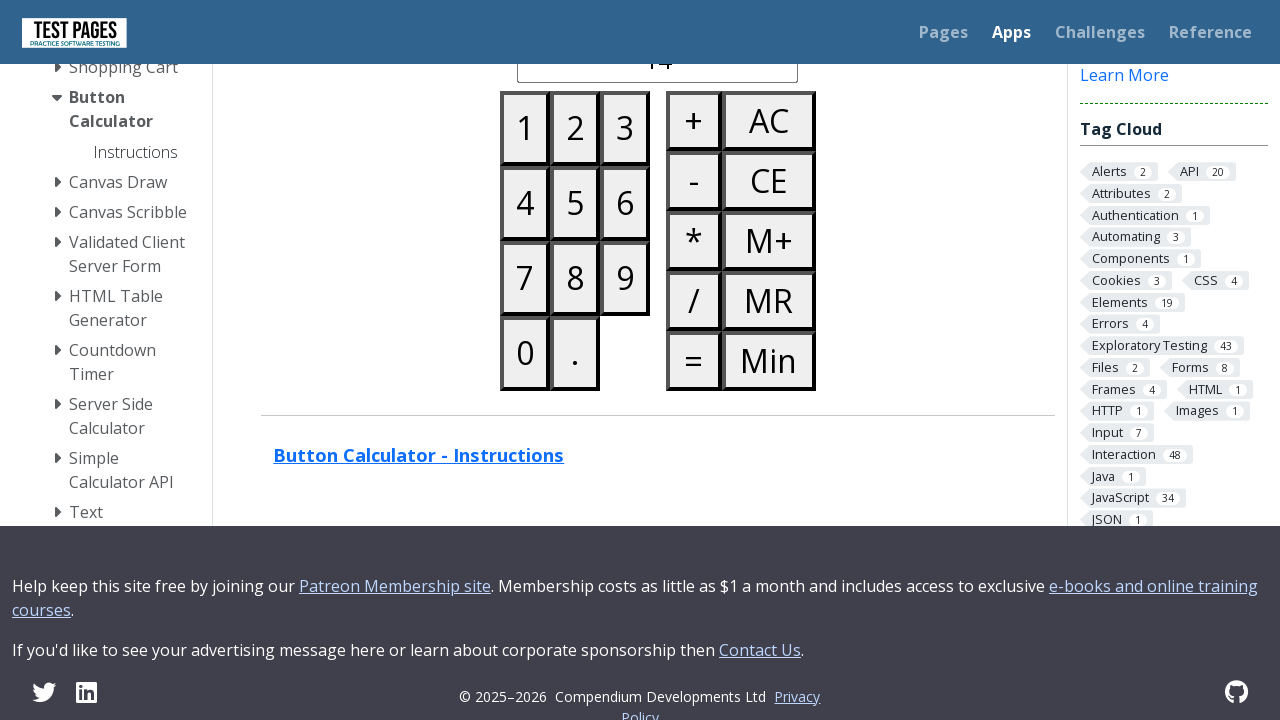

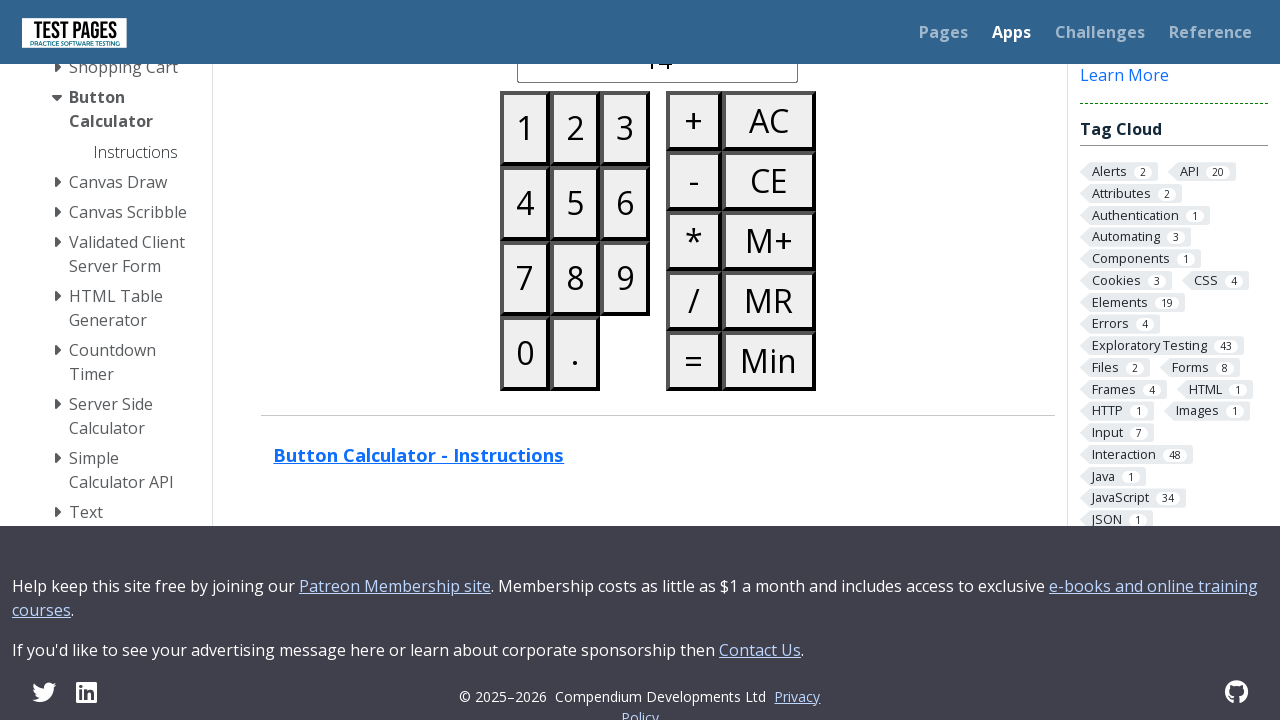